Navigates to the Press Information Bureau website, scrolls to the bottom, clicks on all GOI (Government of India) links to open them in new windows, and then switches through each opened window.

Starting URL: https://pib.gov.in/indexd.aspx

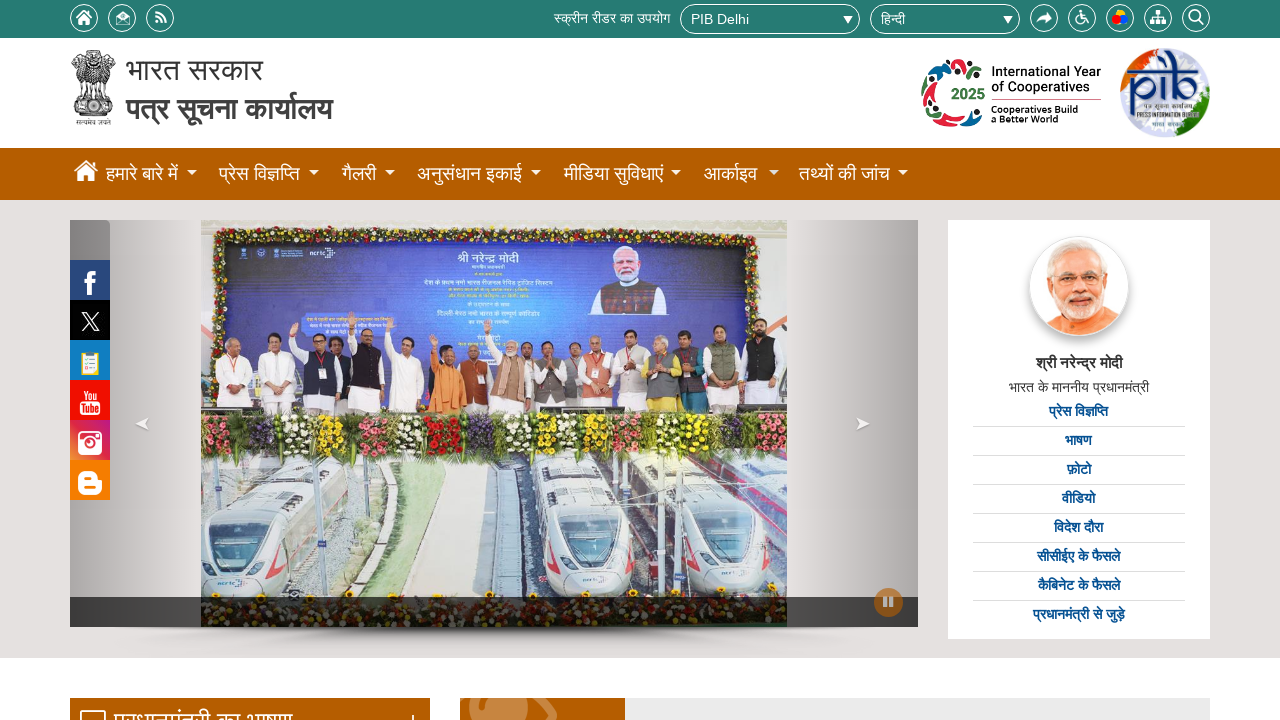

Set up dialog handler for initial alerts
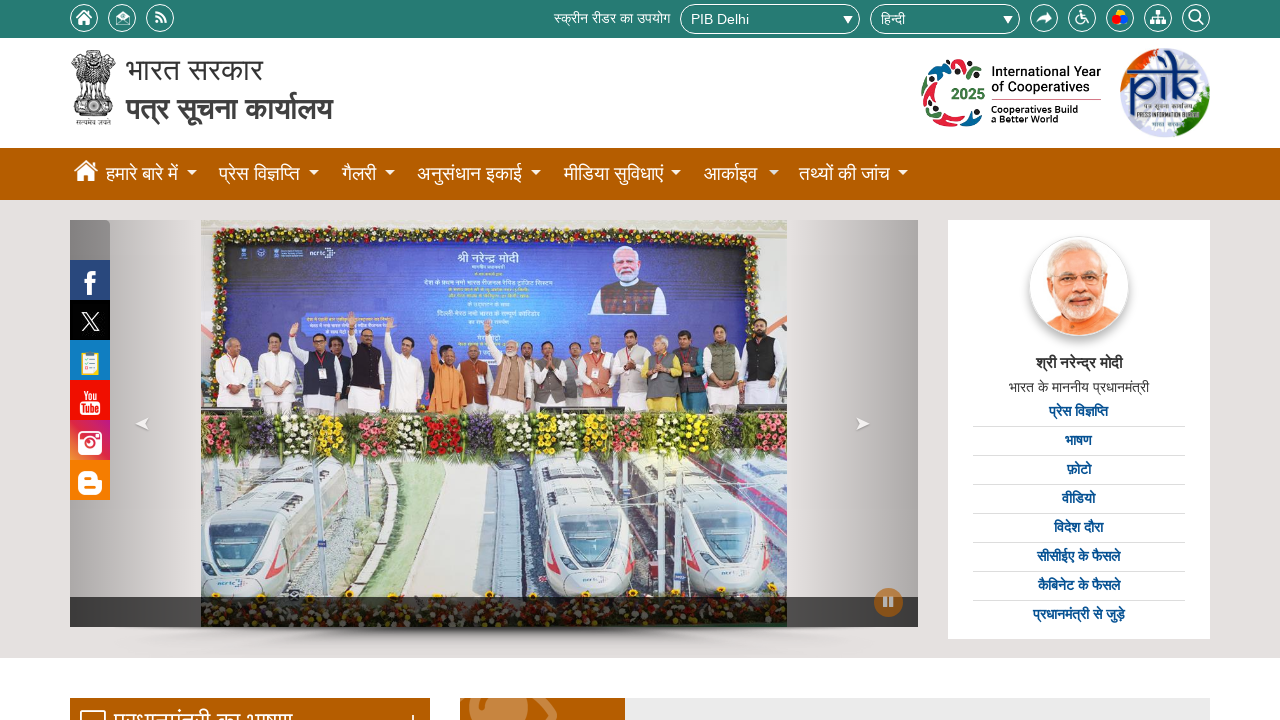

Scrolled to bottom of Press Information Bureau website
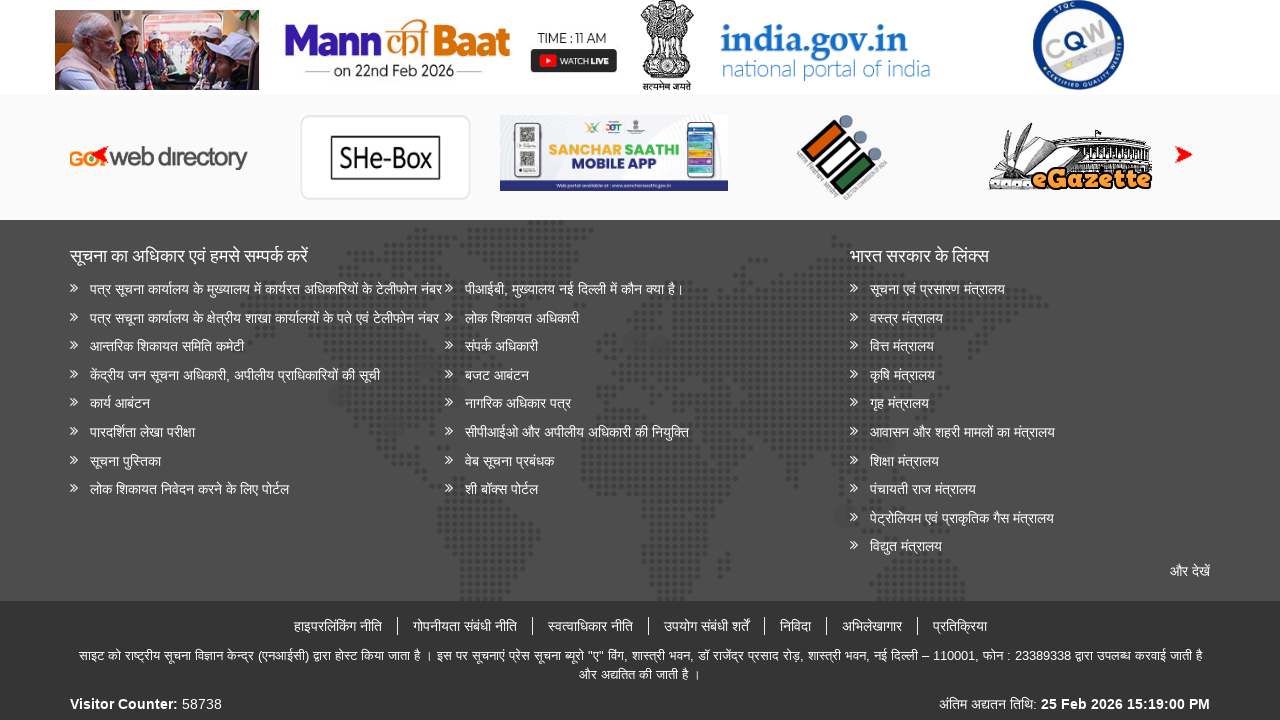

Located all GOI (Government of India) links on the page
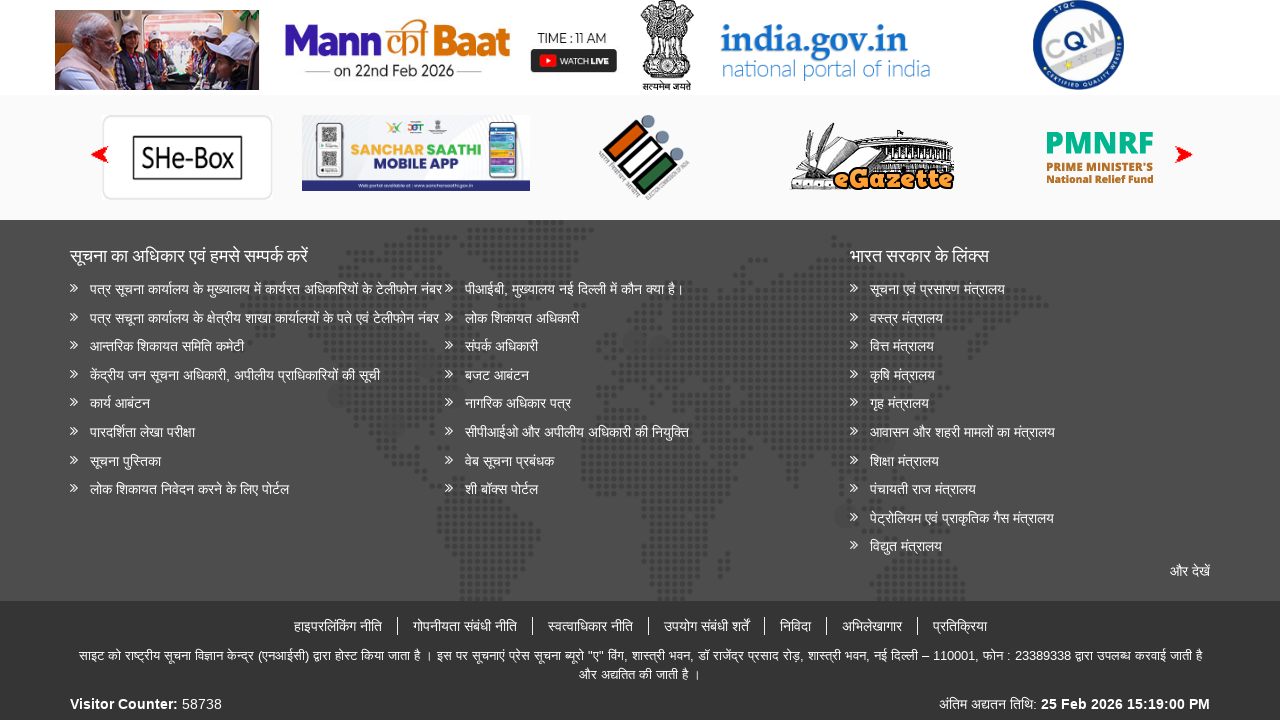

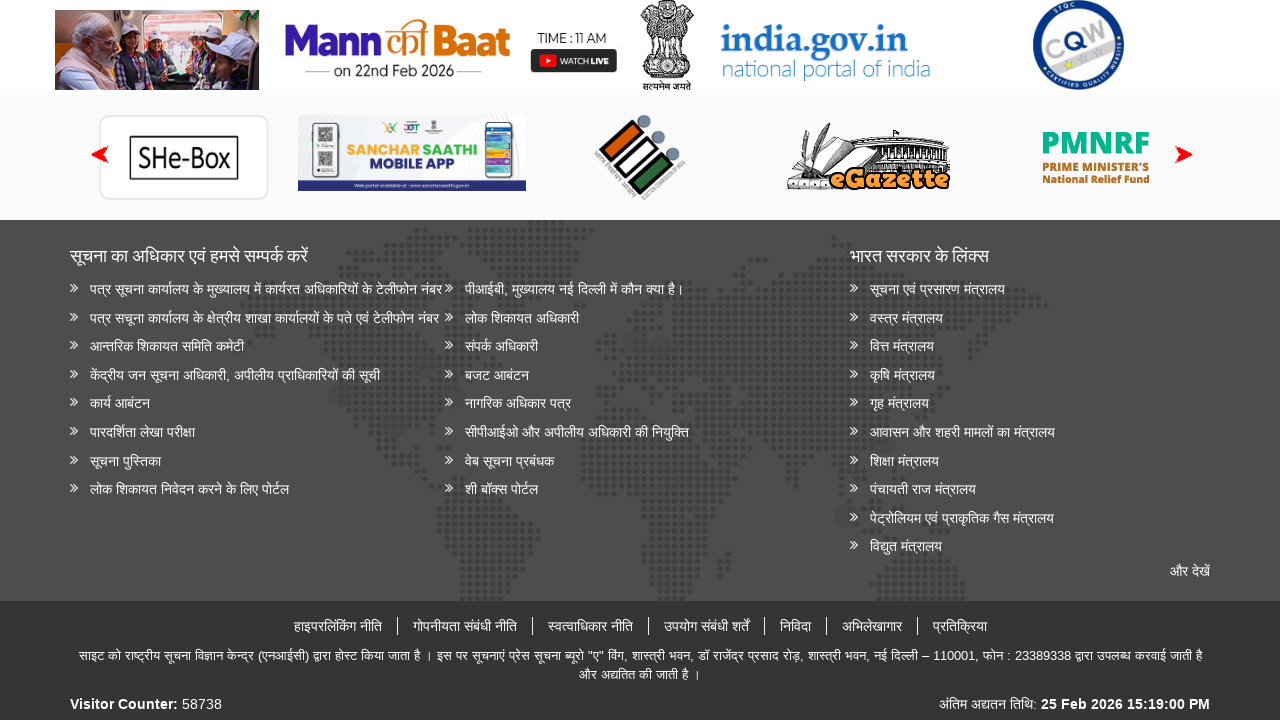